Tests highlighting an element on a page by finding an element by ID and visually verifying it can be located by applying a temporary red dashed border style.

Starting URL: http://the-internet.herokuapp.com/large

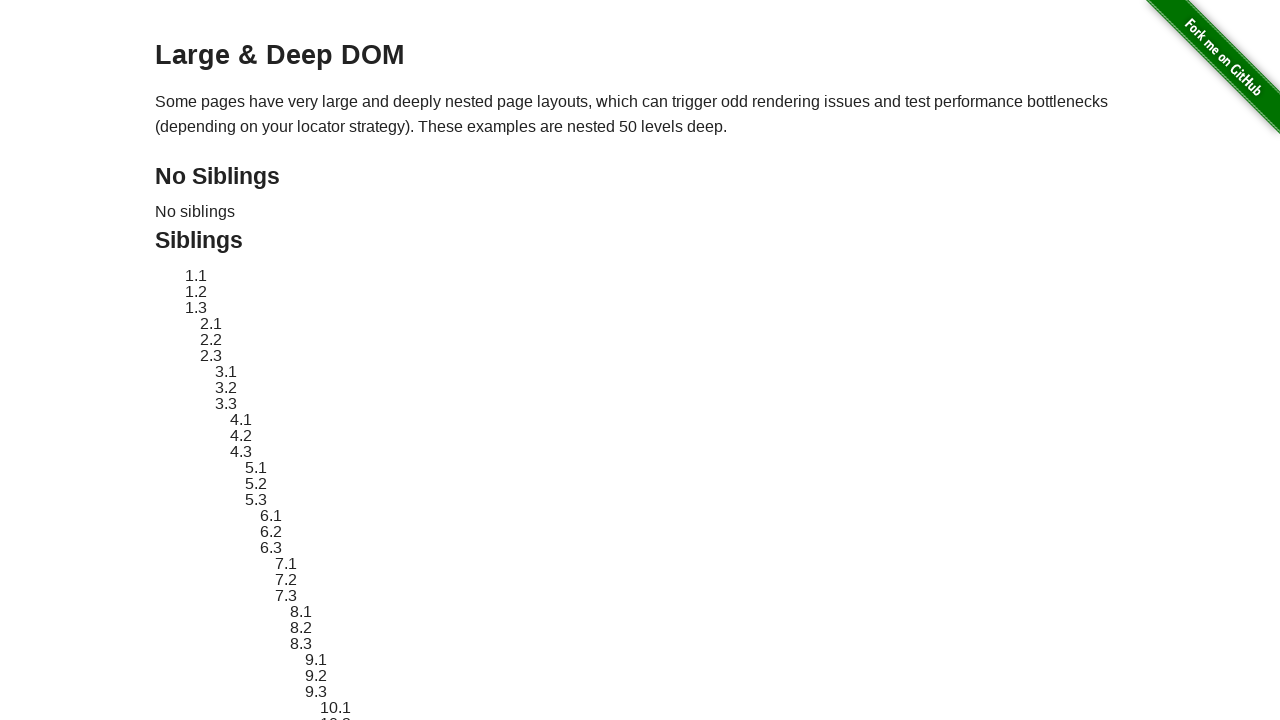

Waited for target element with ID 'sibling-2.3' to be present in DOM
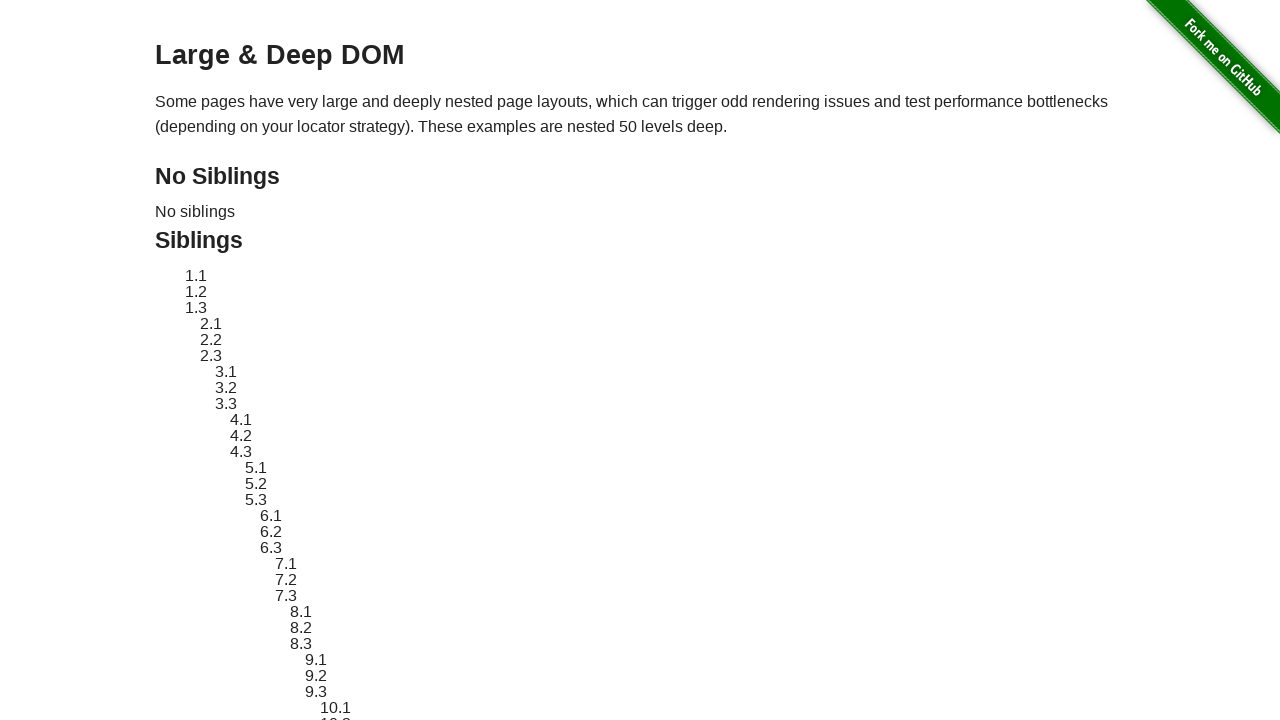

Applied red dashed border style to target element
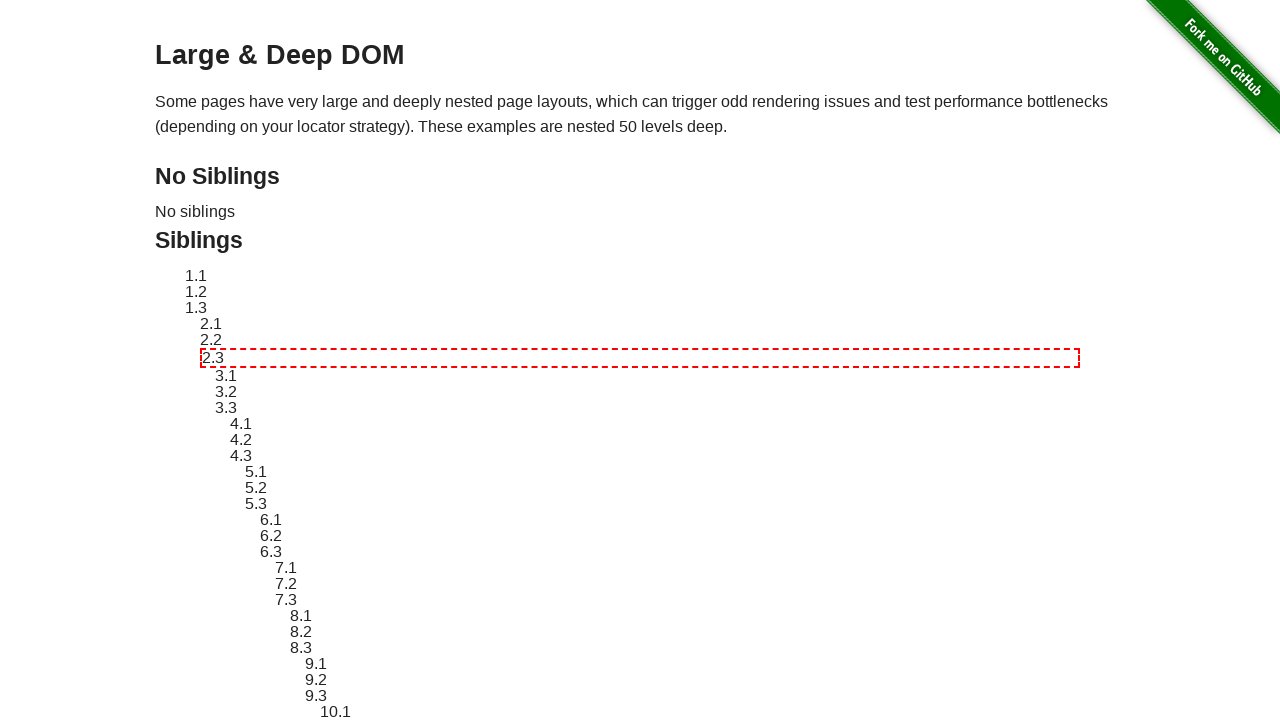

Waited 2 seconds to visually observe the highlighted element
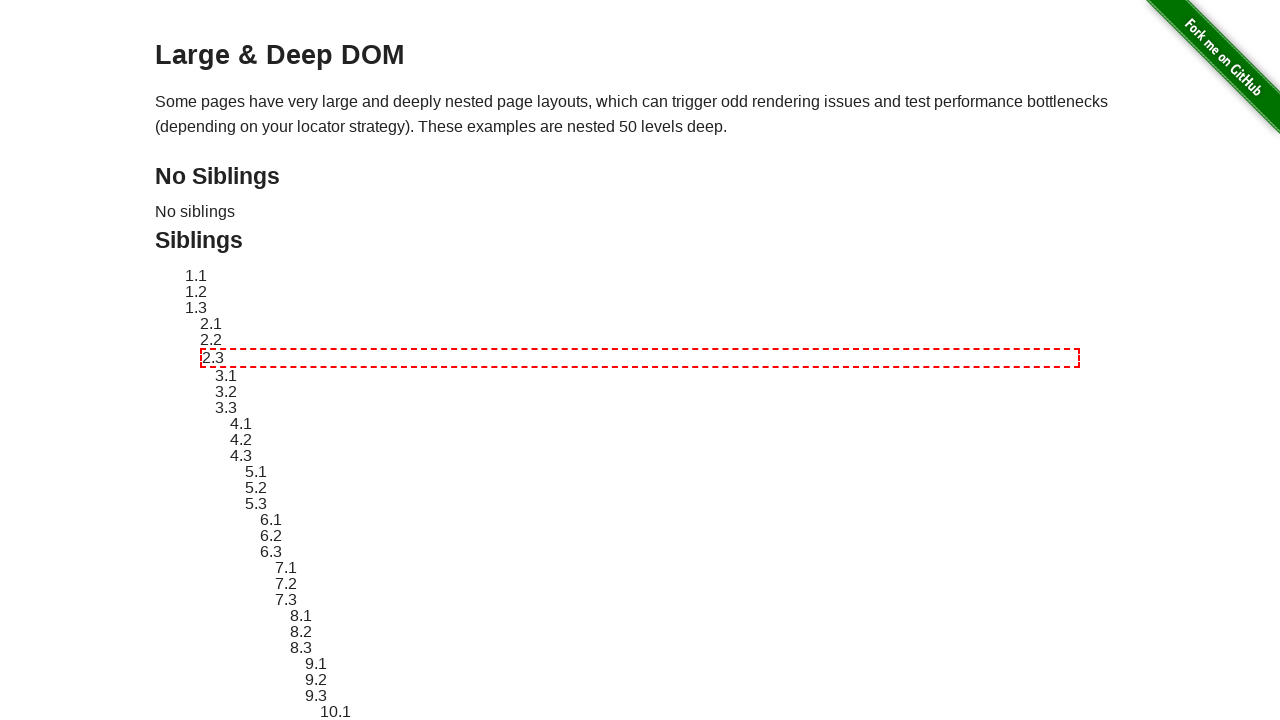

Removed red dashed border style from target element
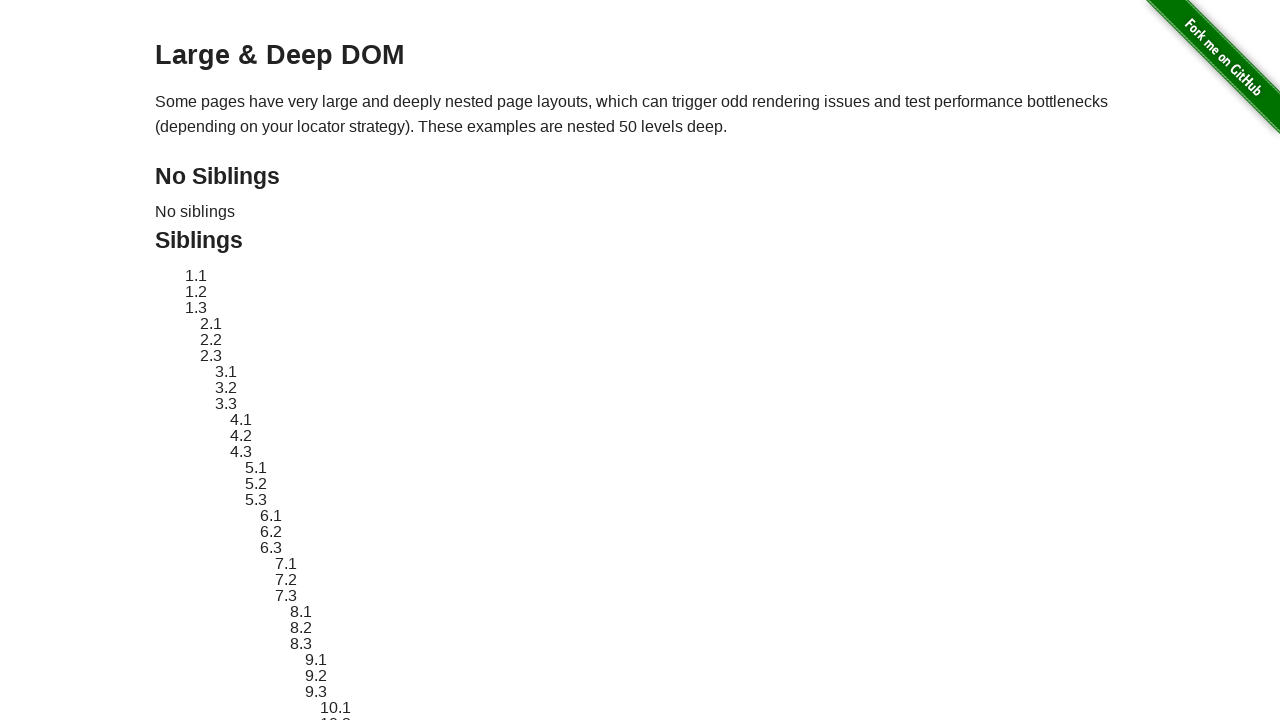

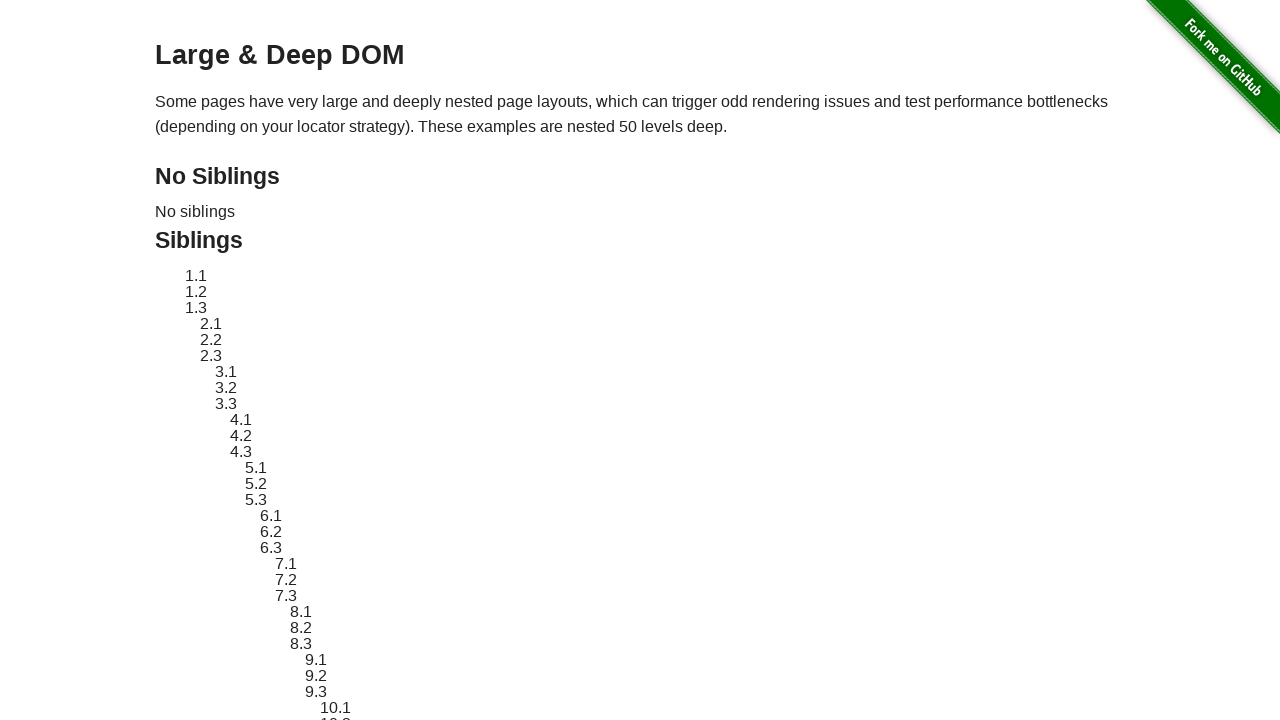